Tests hover functionality by hovering over the first avatar image and verifying that the caption with additional user information becomes visible.

Starting URL: http://the-internet.herokuapp.com/hovers

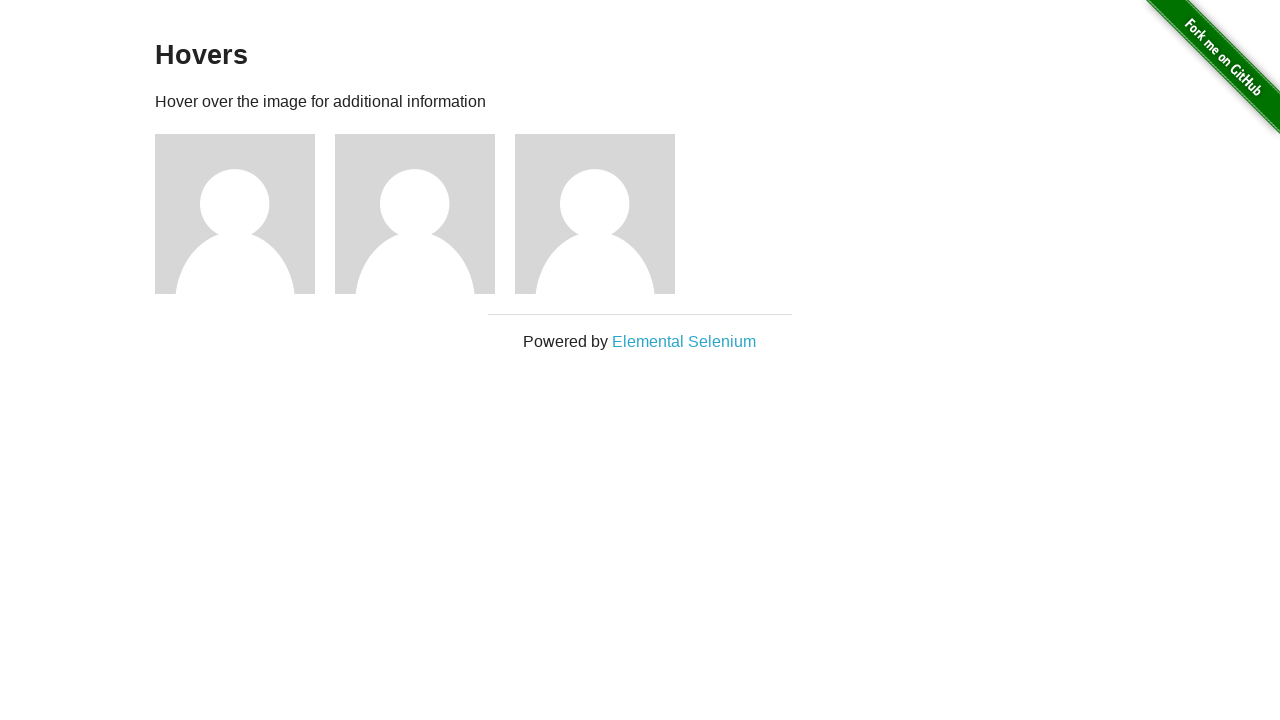

Located the first avatar figure element
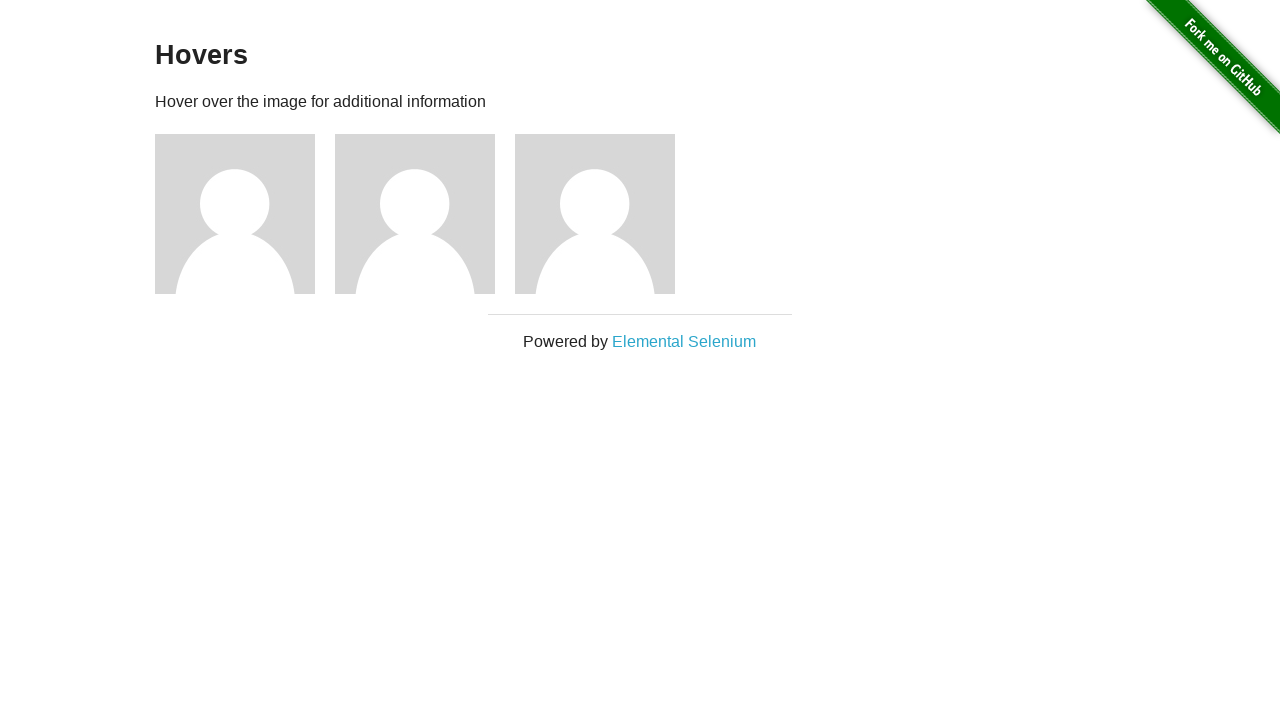

Hovered over the first avatar image at (245, 214) on .figure >> nth=0
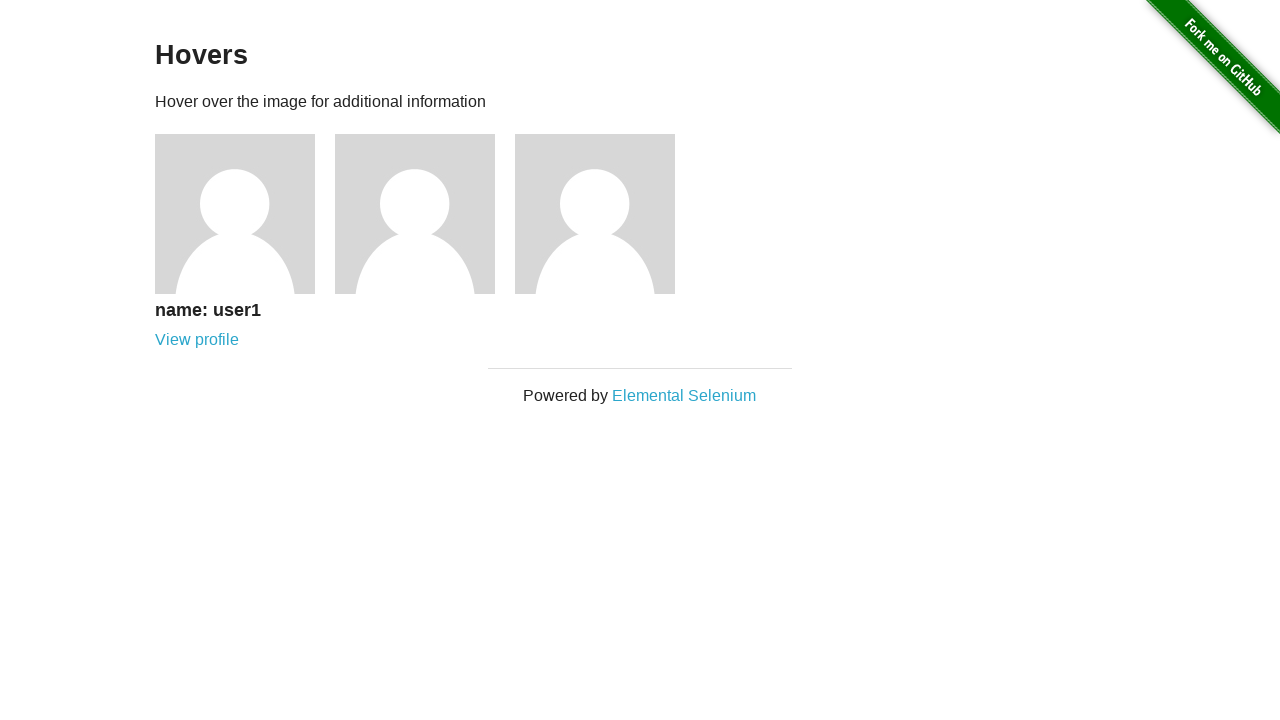

Caption became visible after hovering
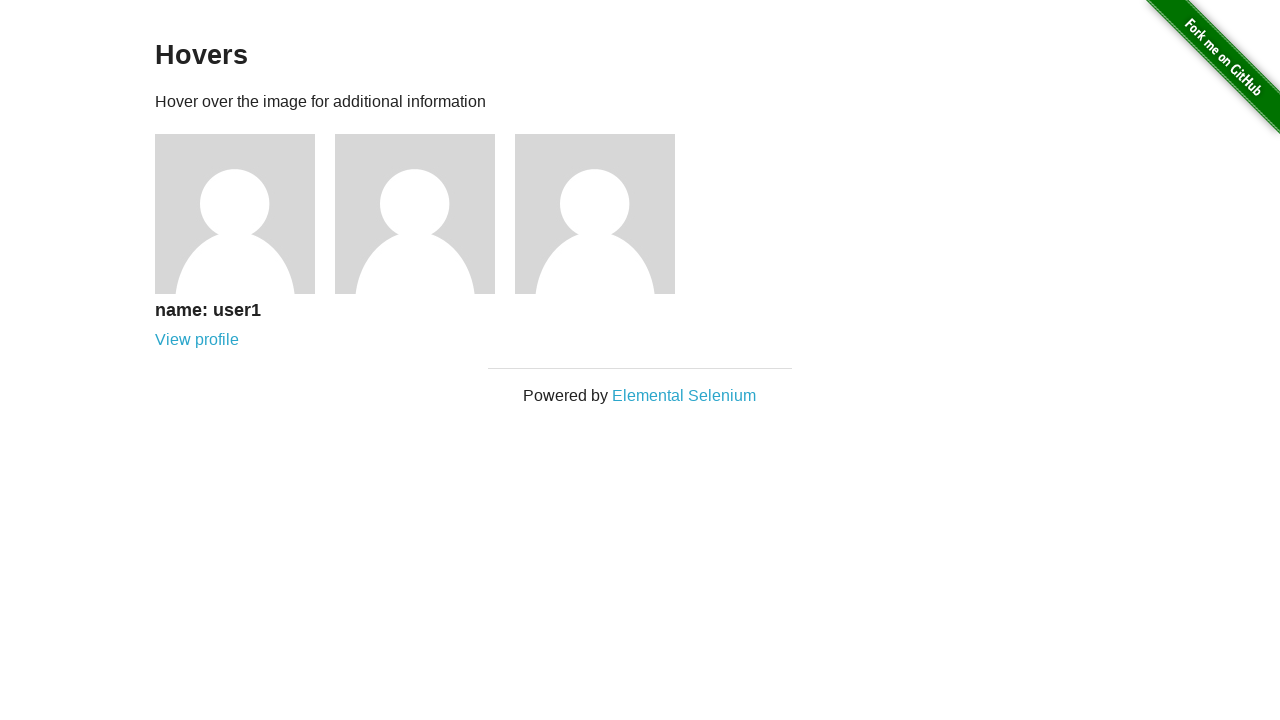

Verified caption is visible and contains user information
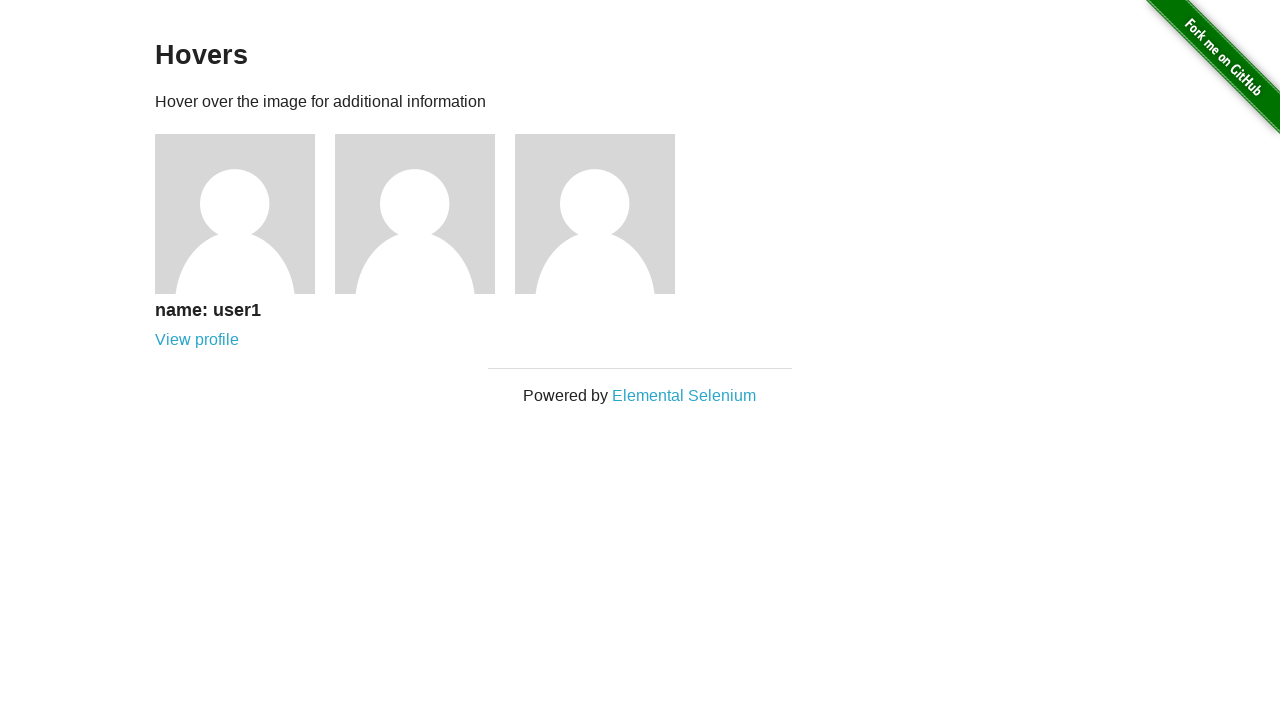

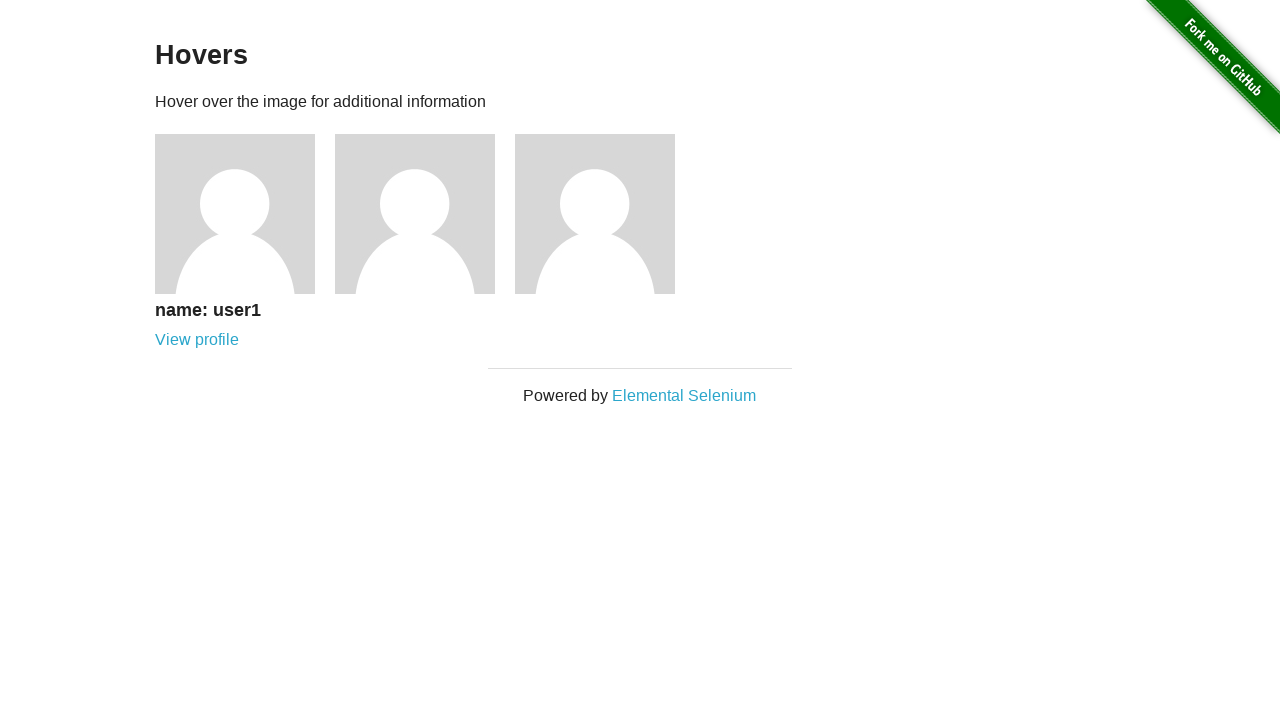